Navigates to Jio website, then navigates to BookMyShow Pune explore page to verify page loads successfully

Starting URL: https://www.jio.com/

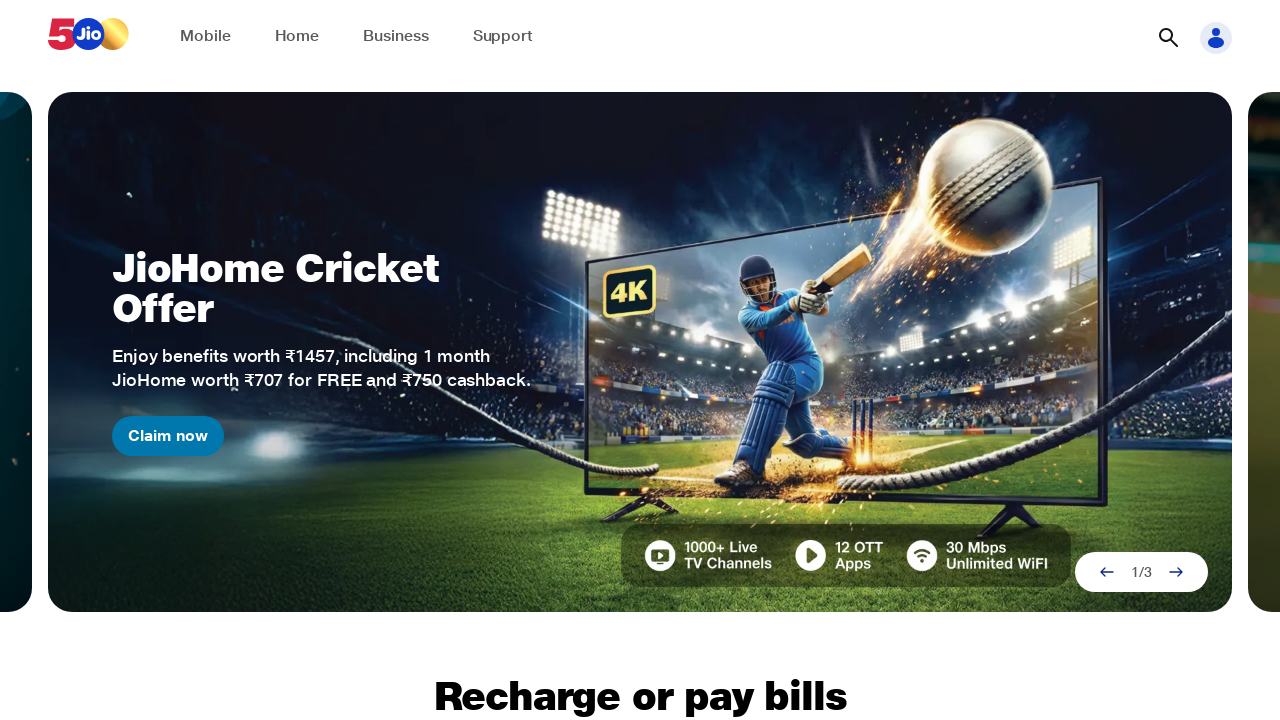

Waited for Jio homepage to load (domcontentloaded)
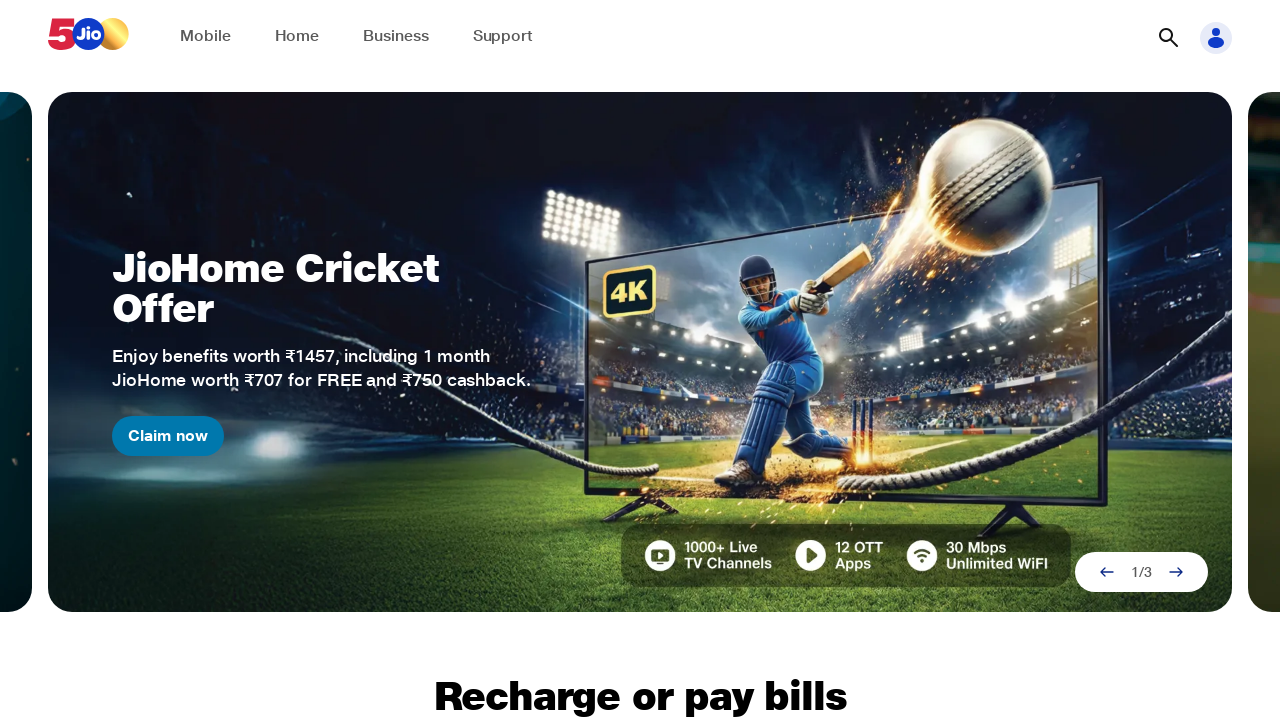

Navigated to BookMyShow Pune explore page
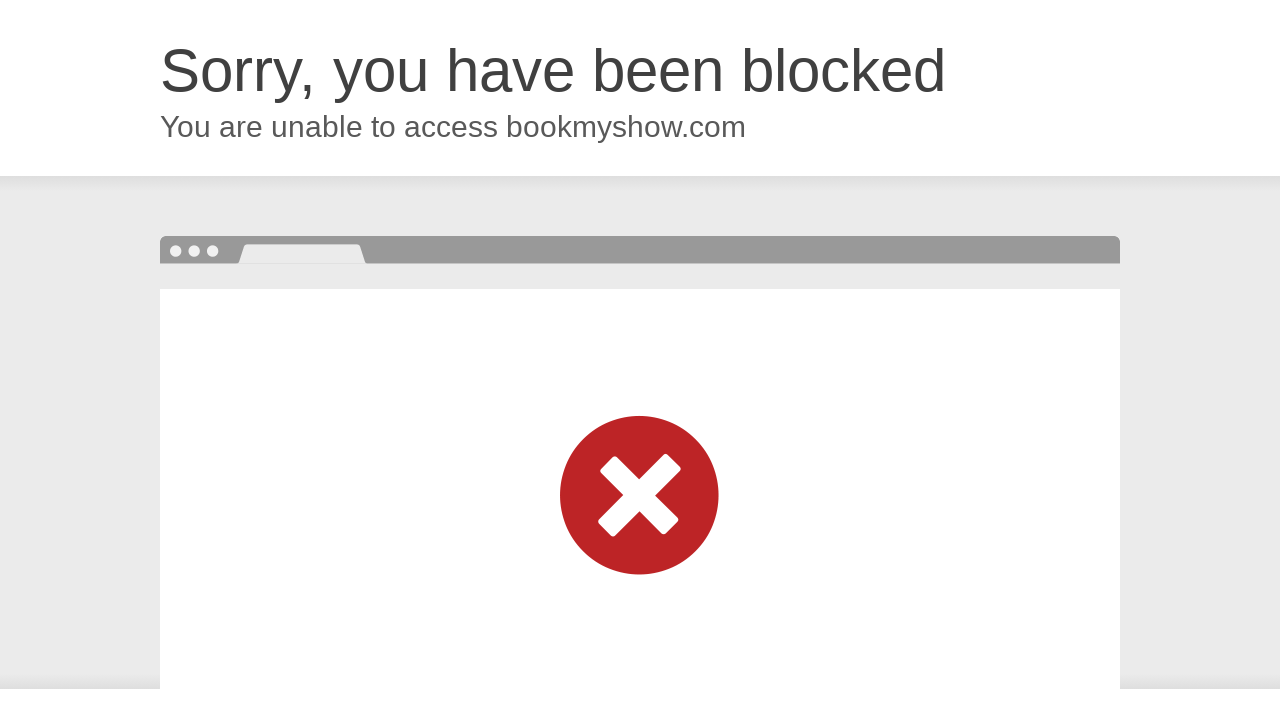

Waited for BookMyShow Pune page to load (domcontentloaded)
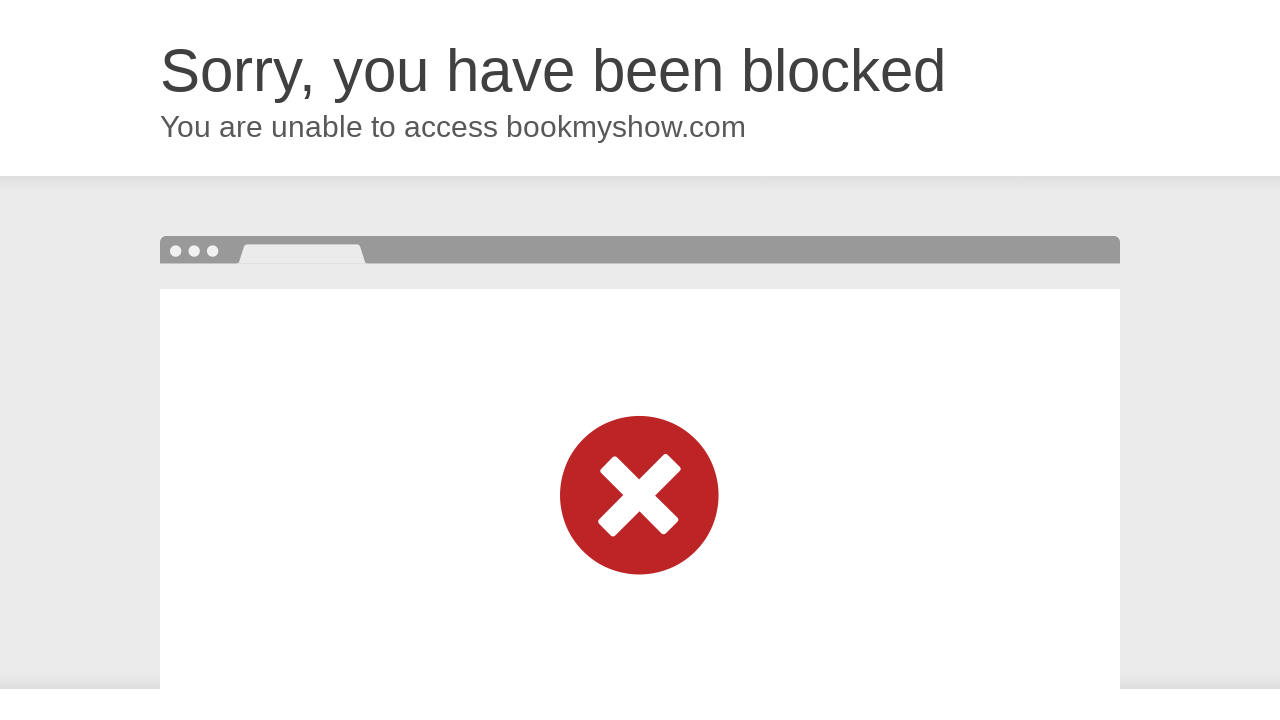

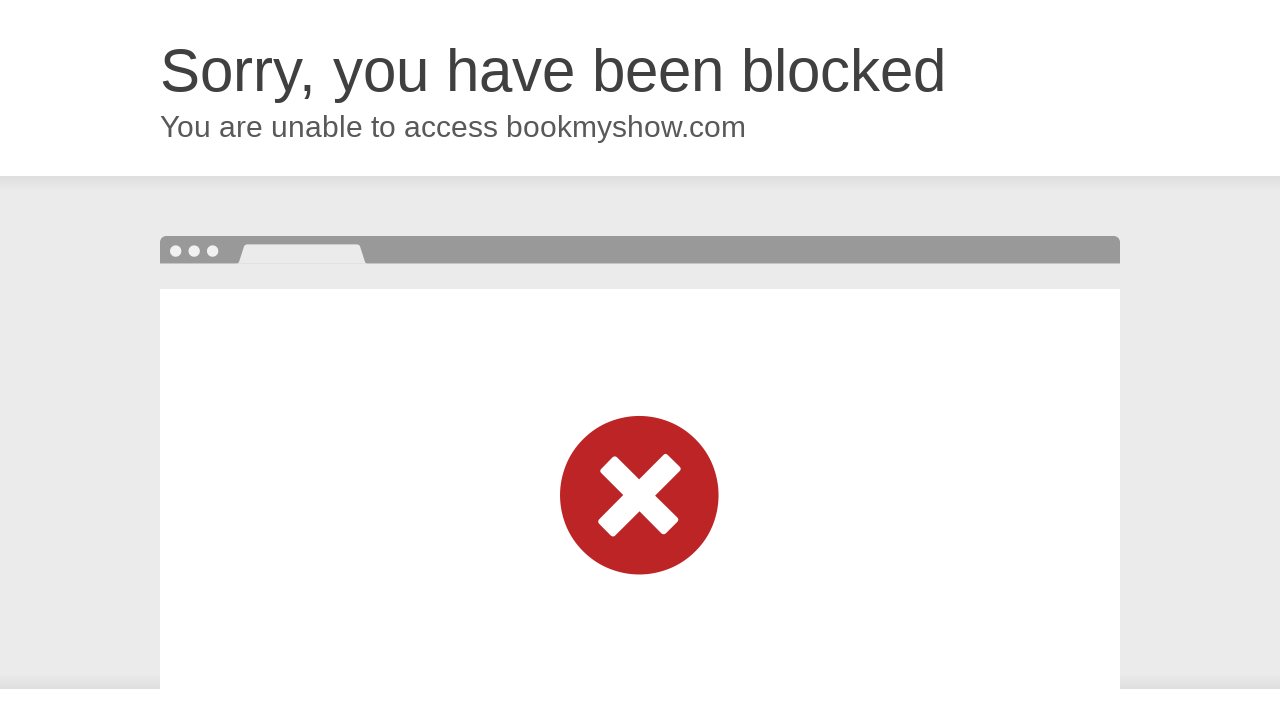